Iterates through all iframes on the page to find which one contains the registration button element

Starting URL: https://codestar.vn/

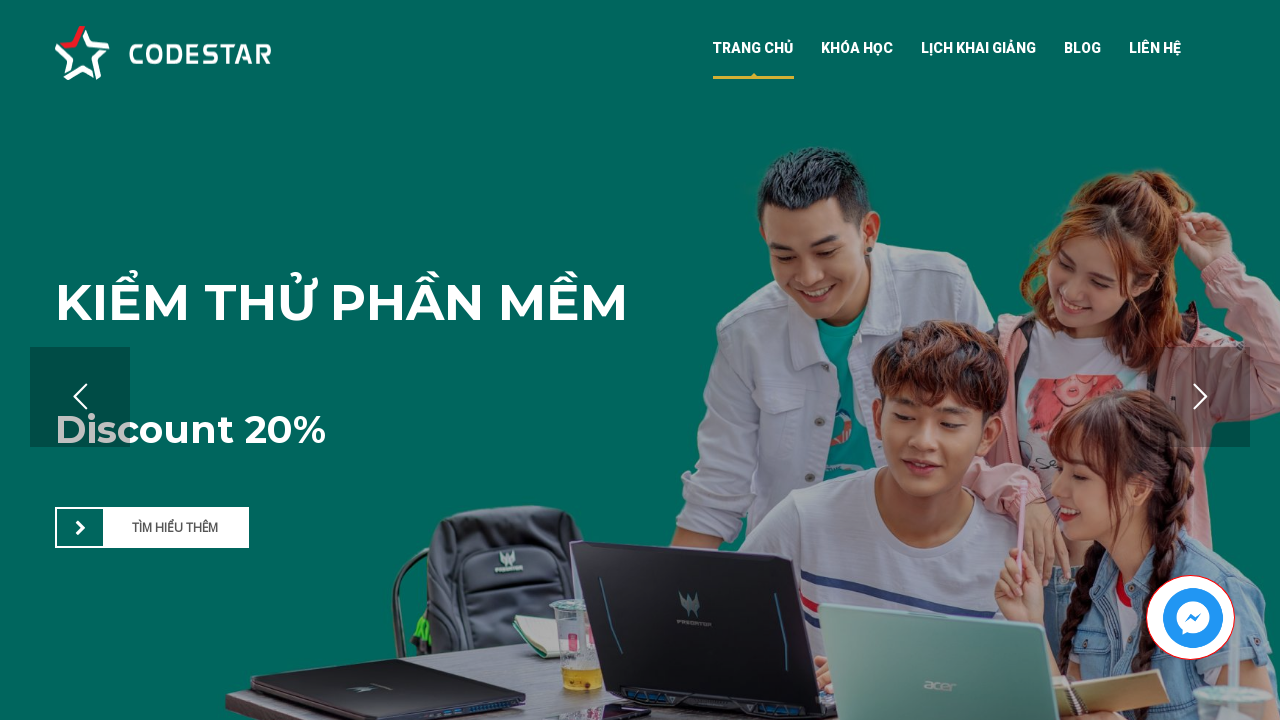

Waited 10 seconds for page to fully load
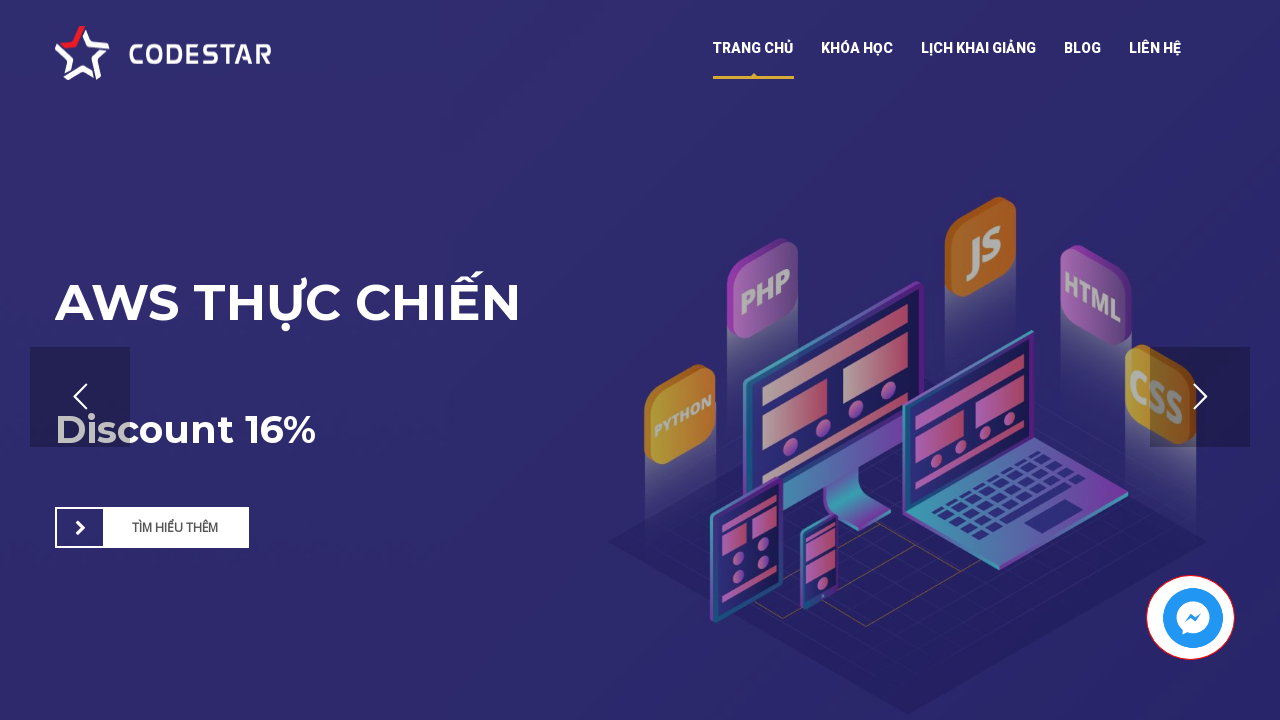

Found 4 iframes on the page
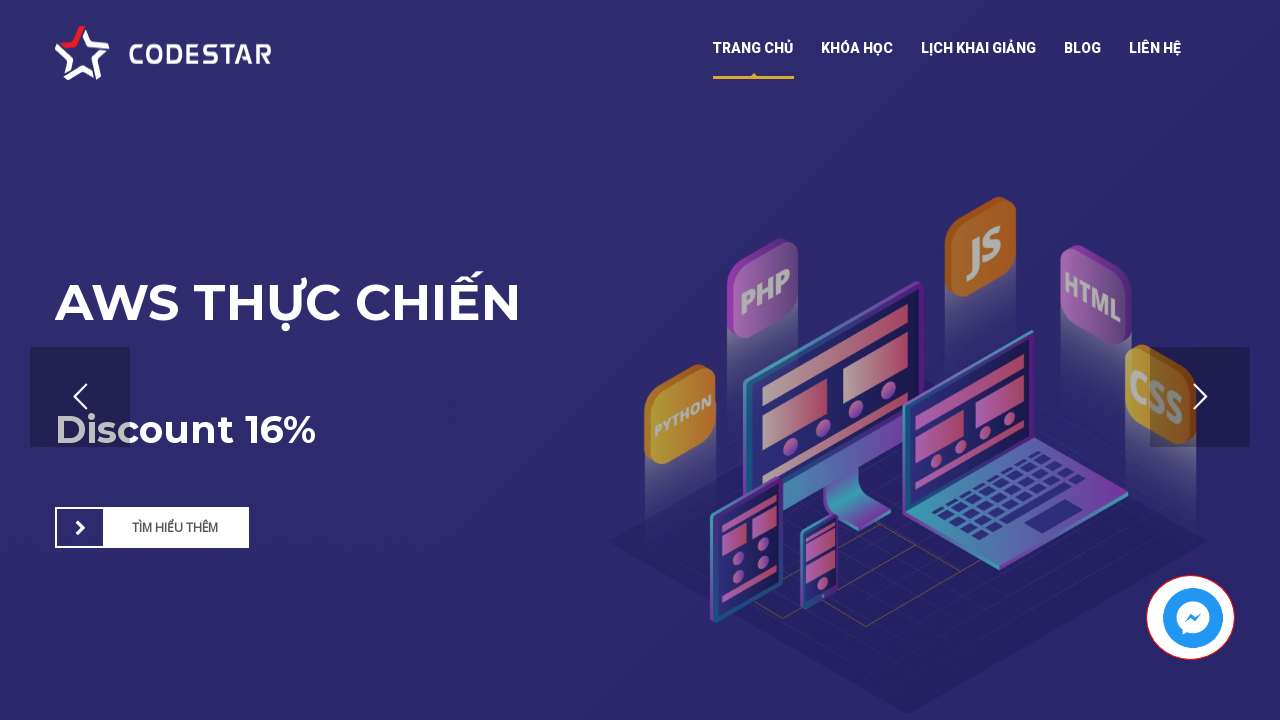

Accessed iframe at index 0
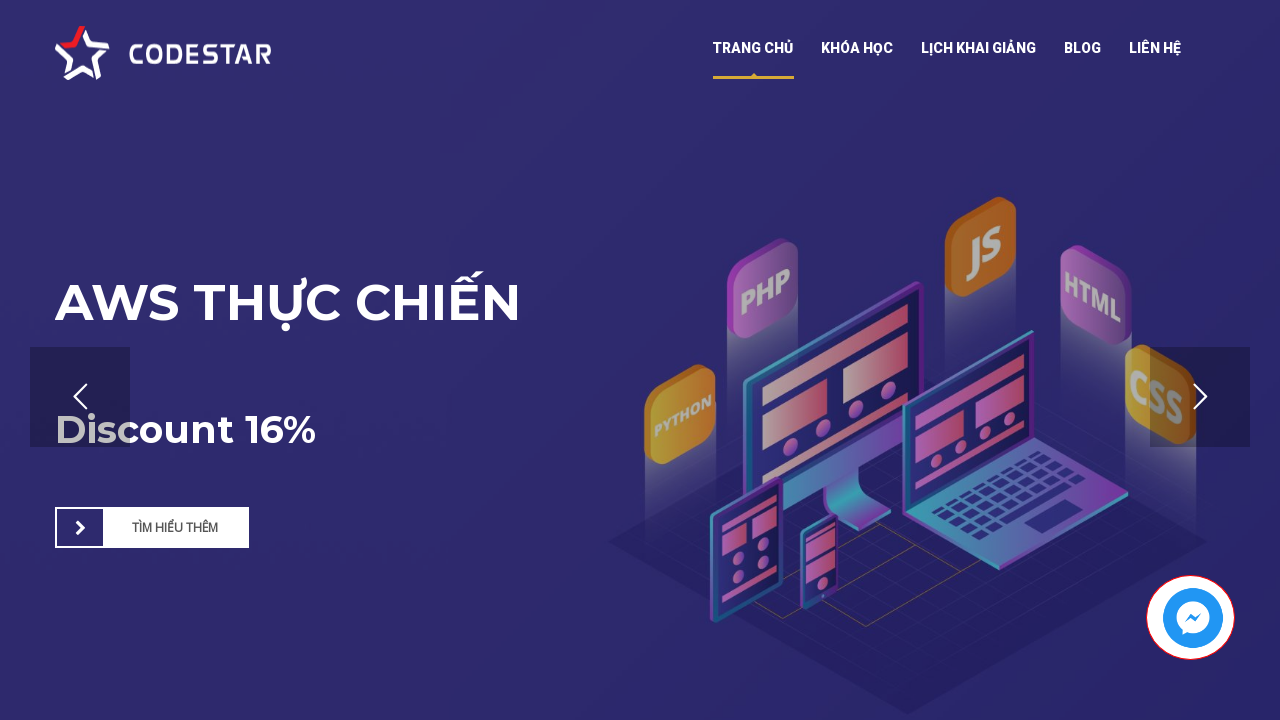

Checked iframe 0 for registration button - found 0 button(s)
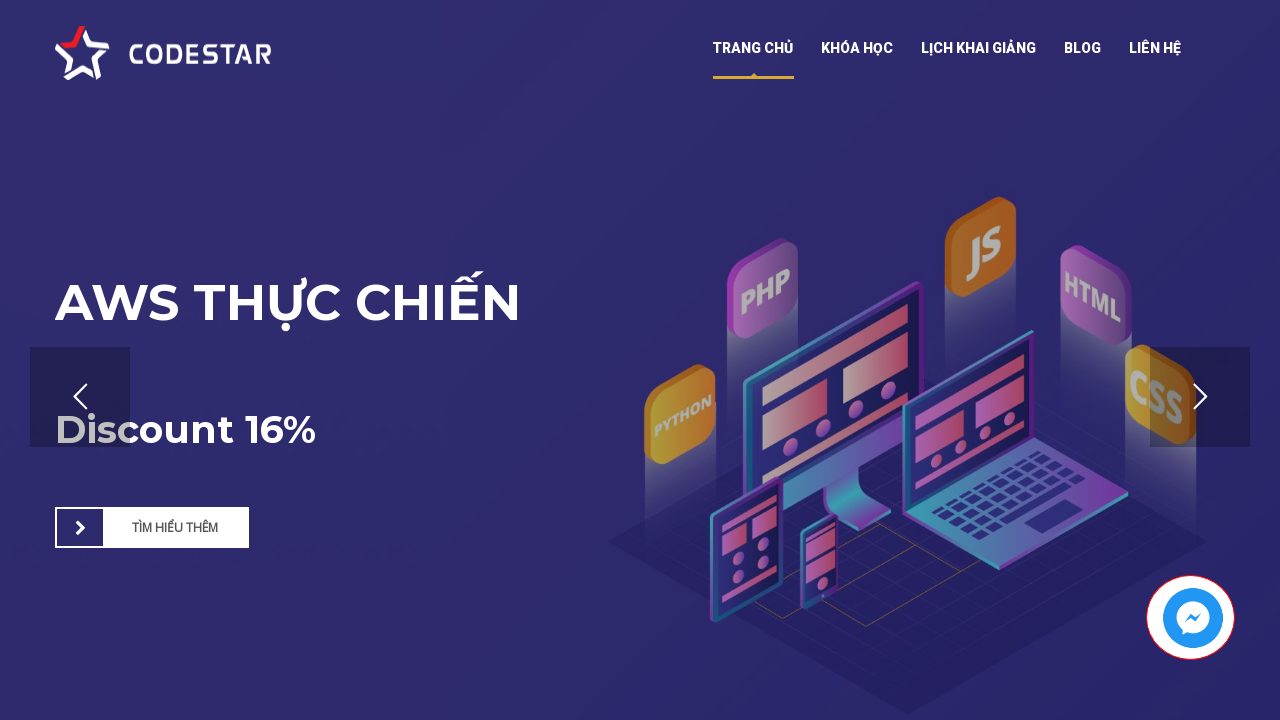

Accessed iframe at index 1
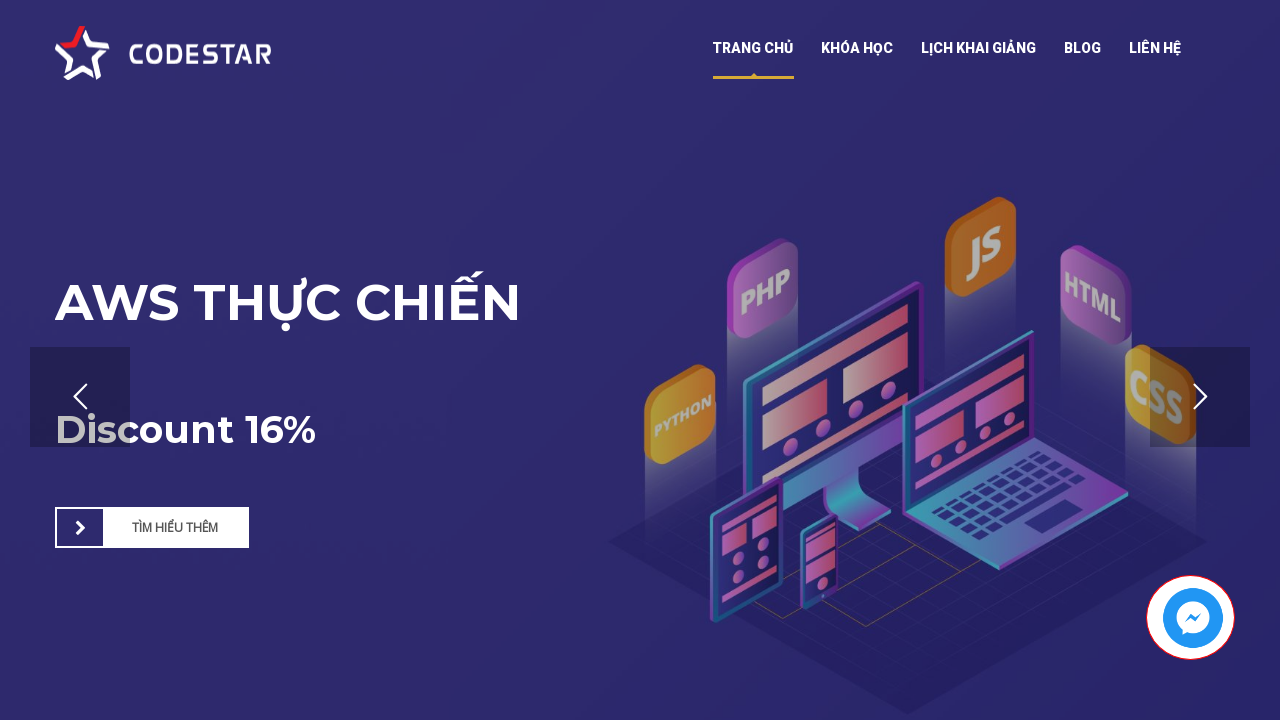

Checked iframe 1 for registration button - found 0 button(s)
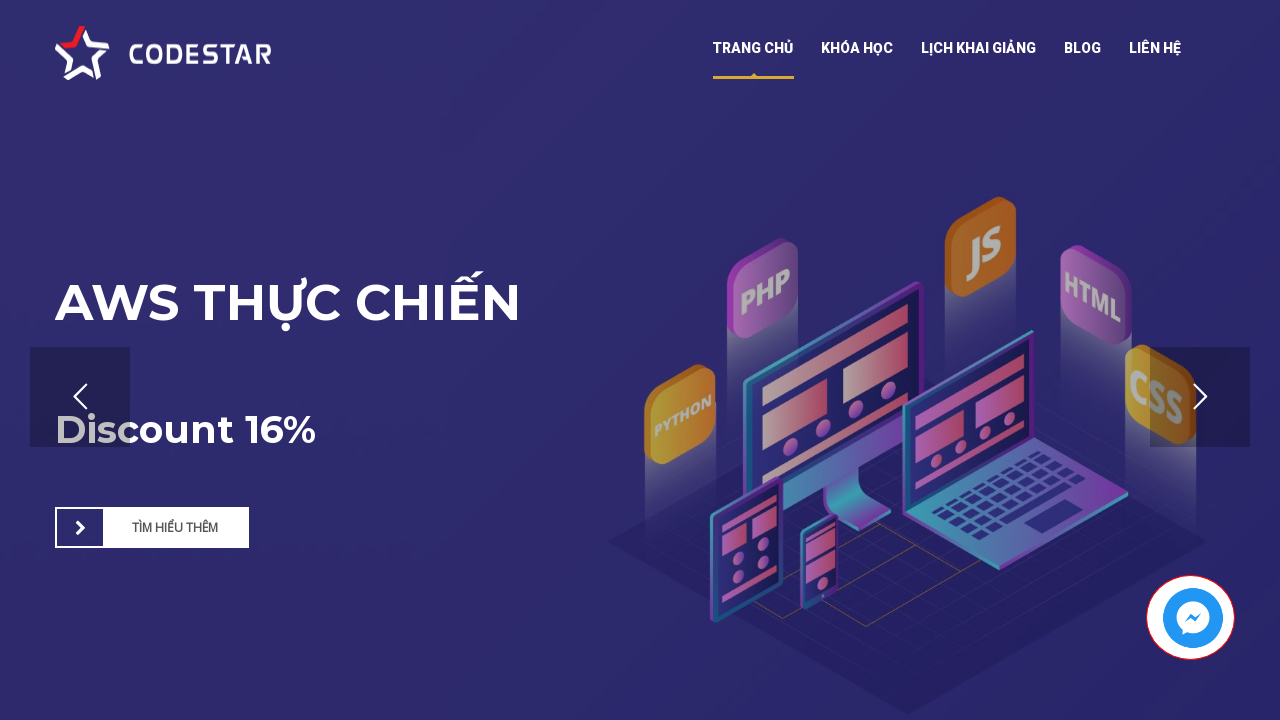

Accessed iframe at index 2
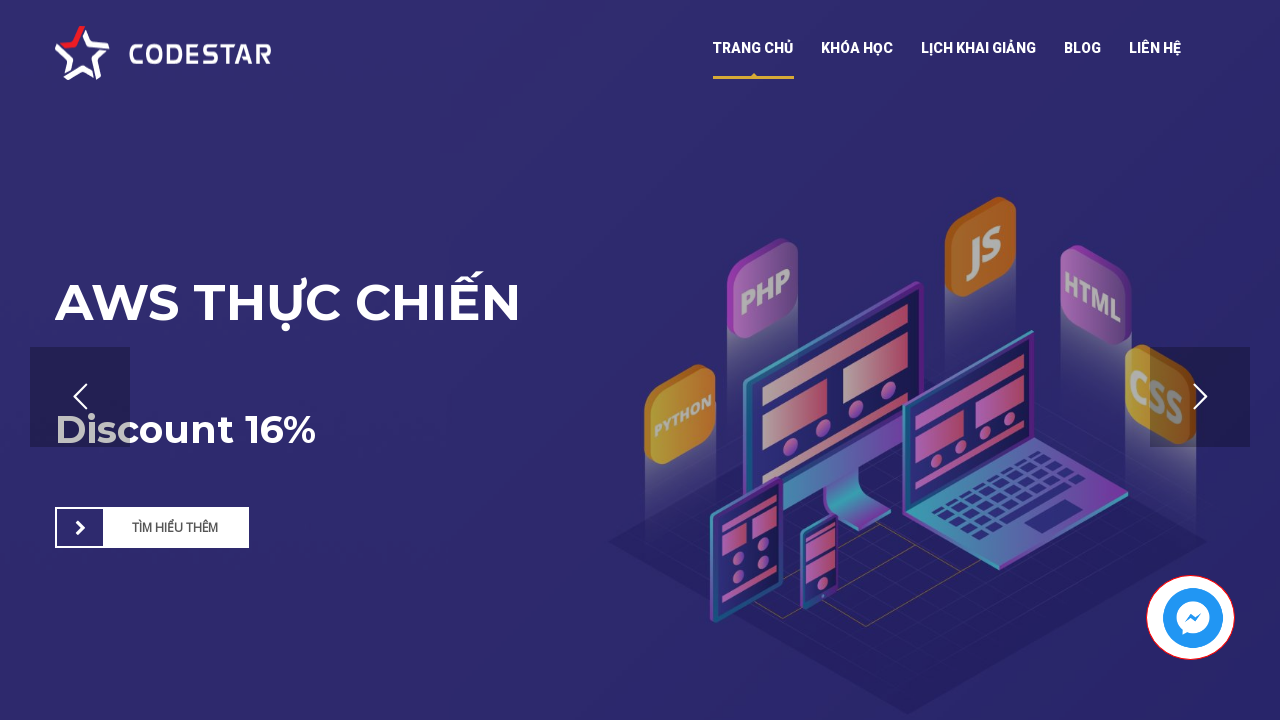

Checked iframe 2 for registration button - found 0 button(s)
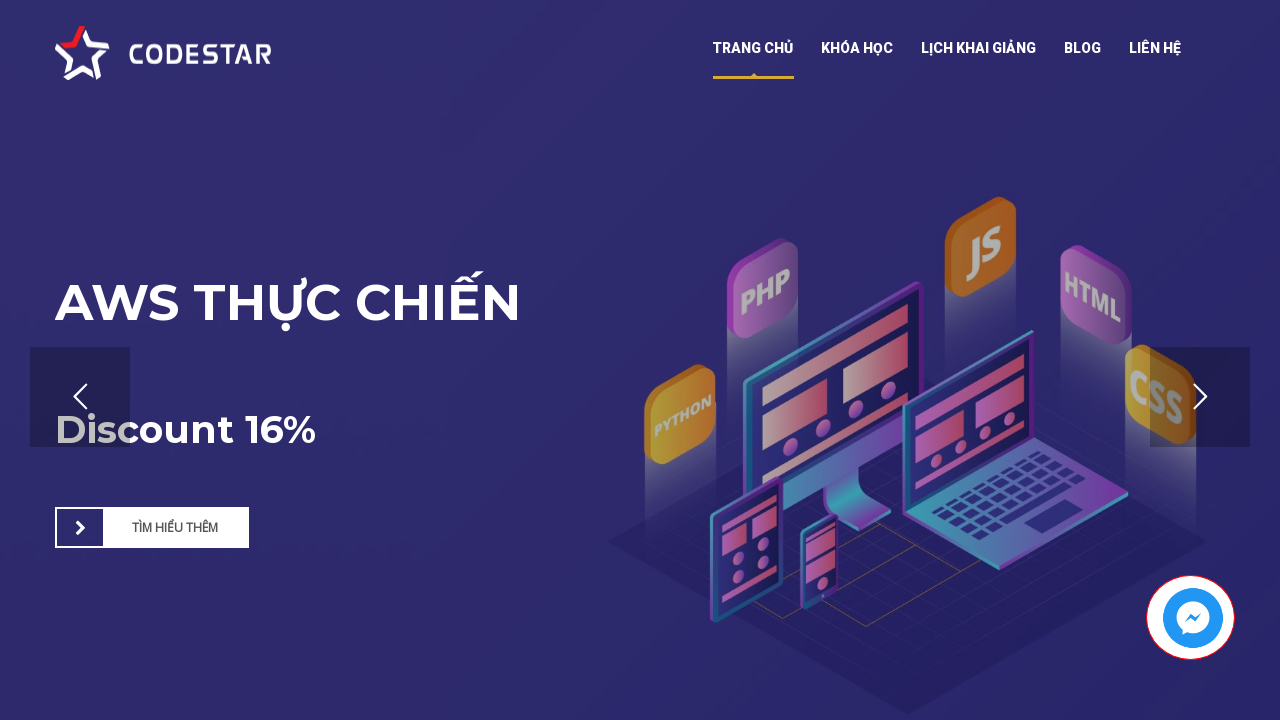

Accessed iframe at index 3
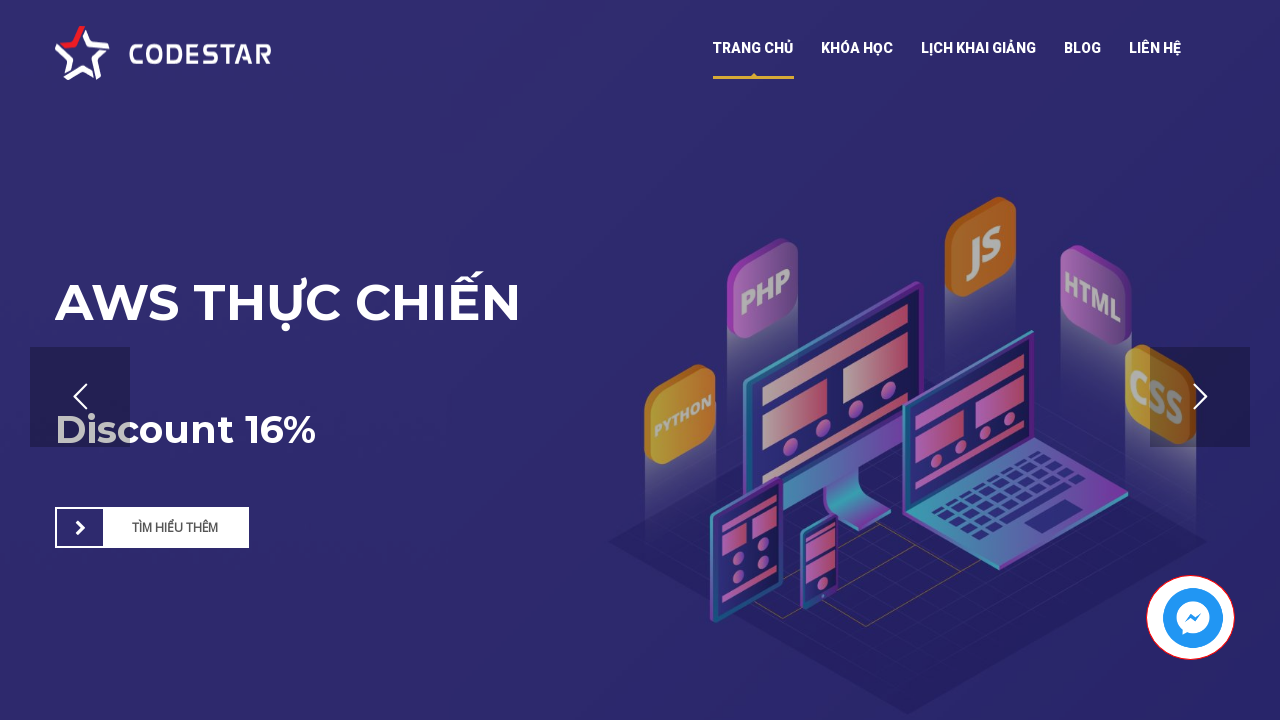

Checked iframe 3 for registration button - found 0 button(s)
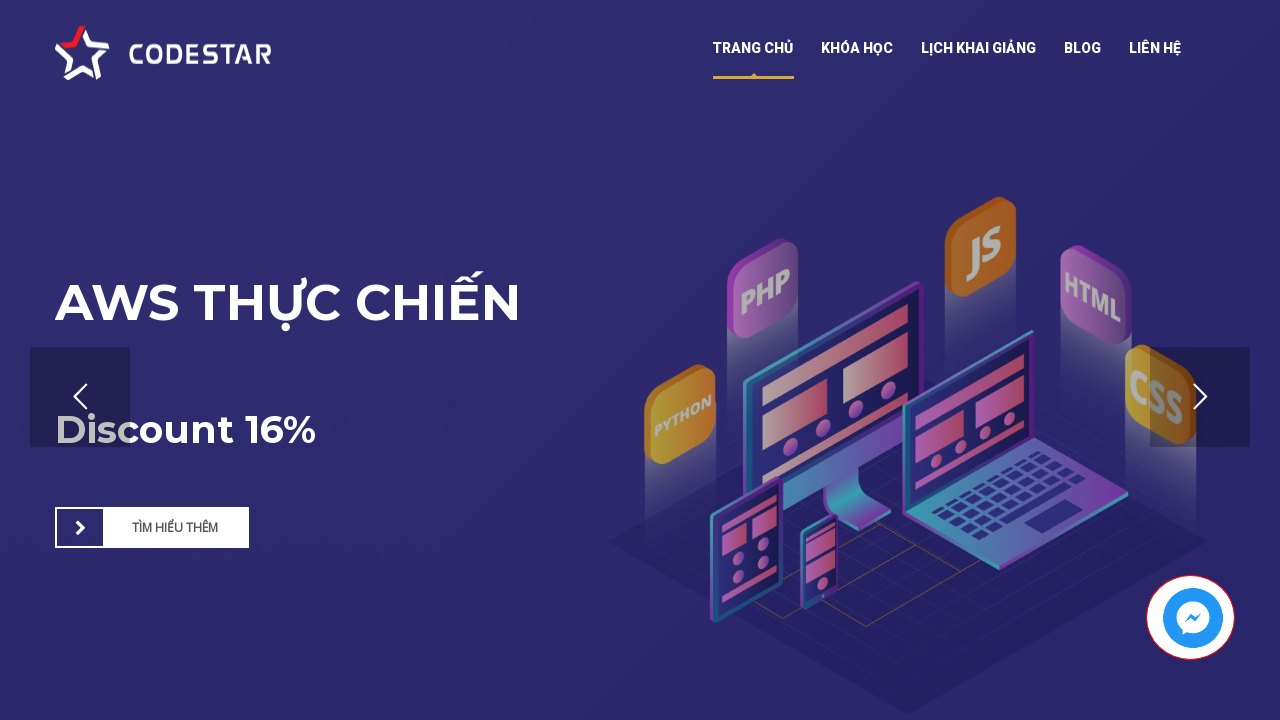

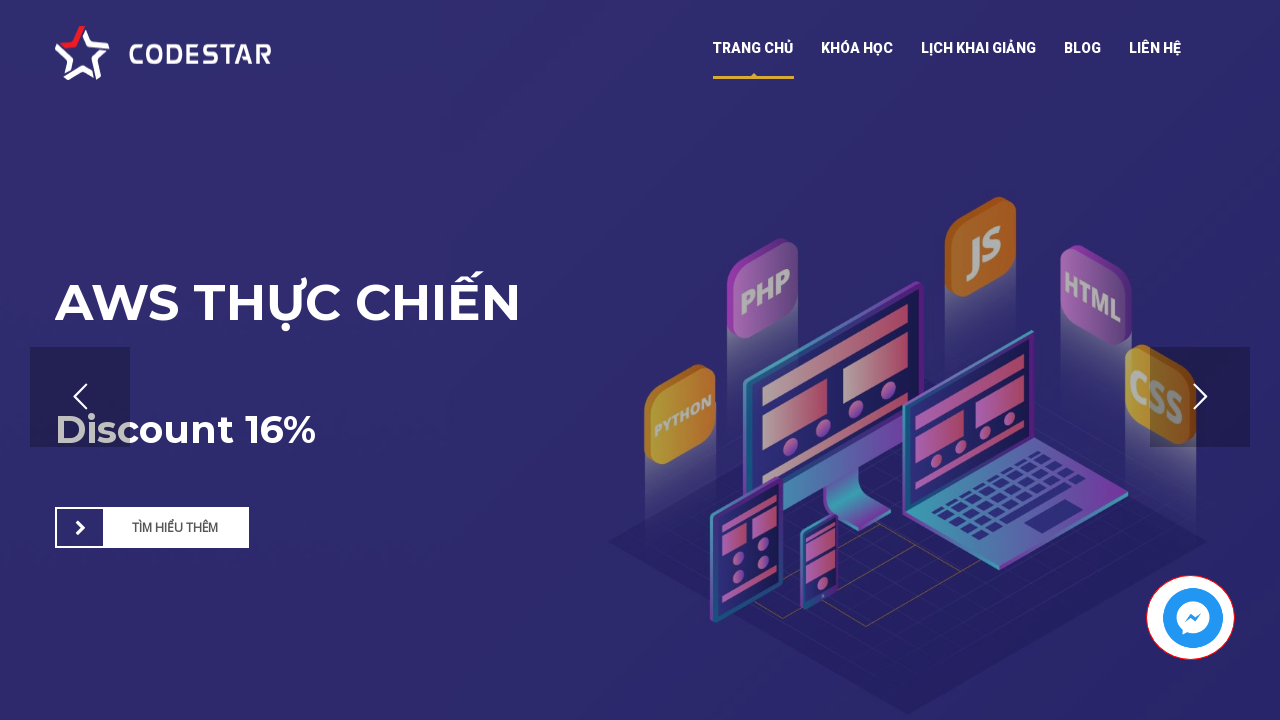